Tests drag-and-drop functionality within an iframe on the jQuery UI demo page by dragging a draggable element onto a droppable target, then switches back to the main content and retrieves the Resizable link URL.

Starting URL: https://jqueryui.com/droppable/

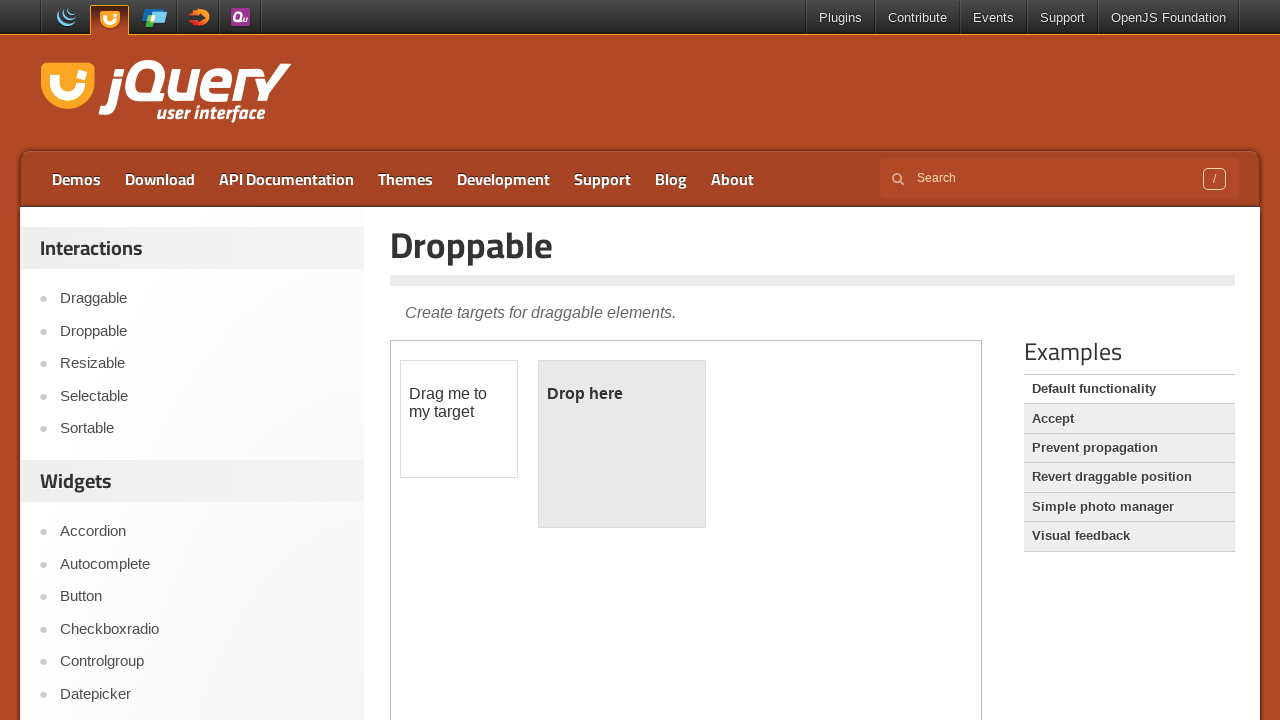

Retrieved all iframes on the page
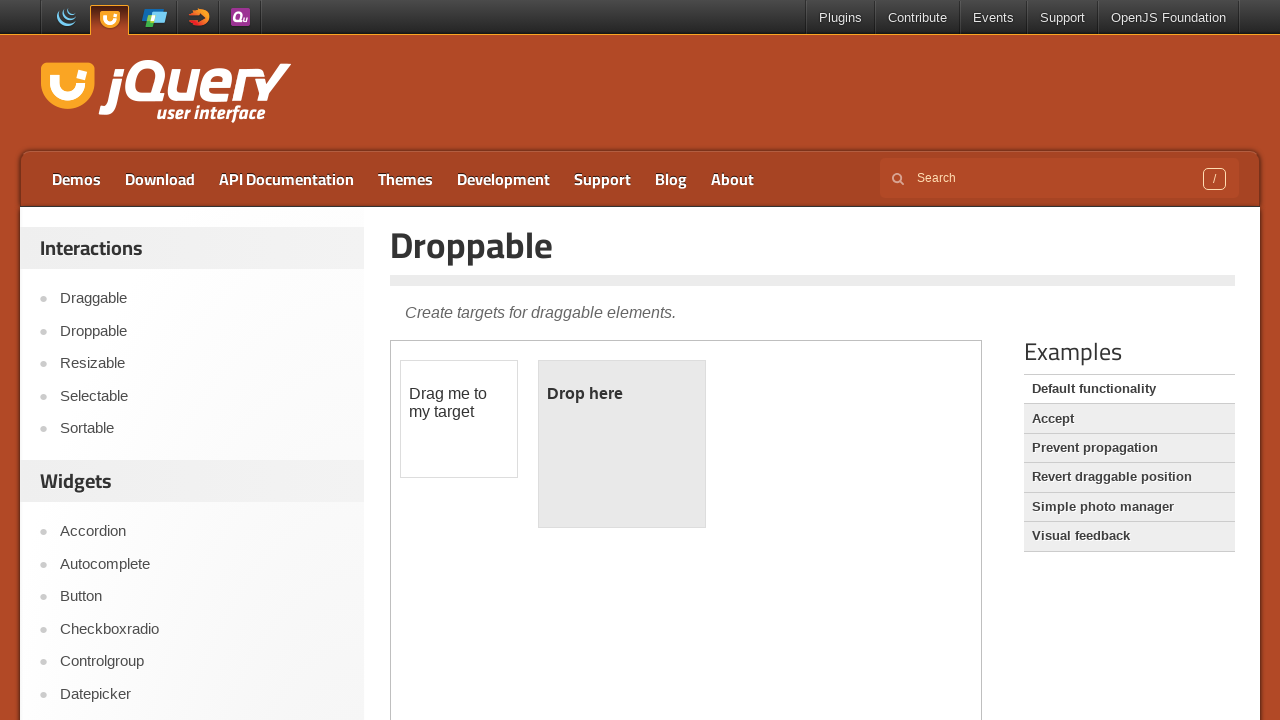

Located the demo iframe containing drag-drop demo
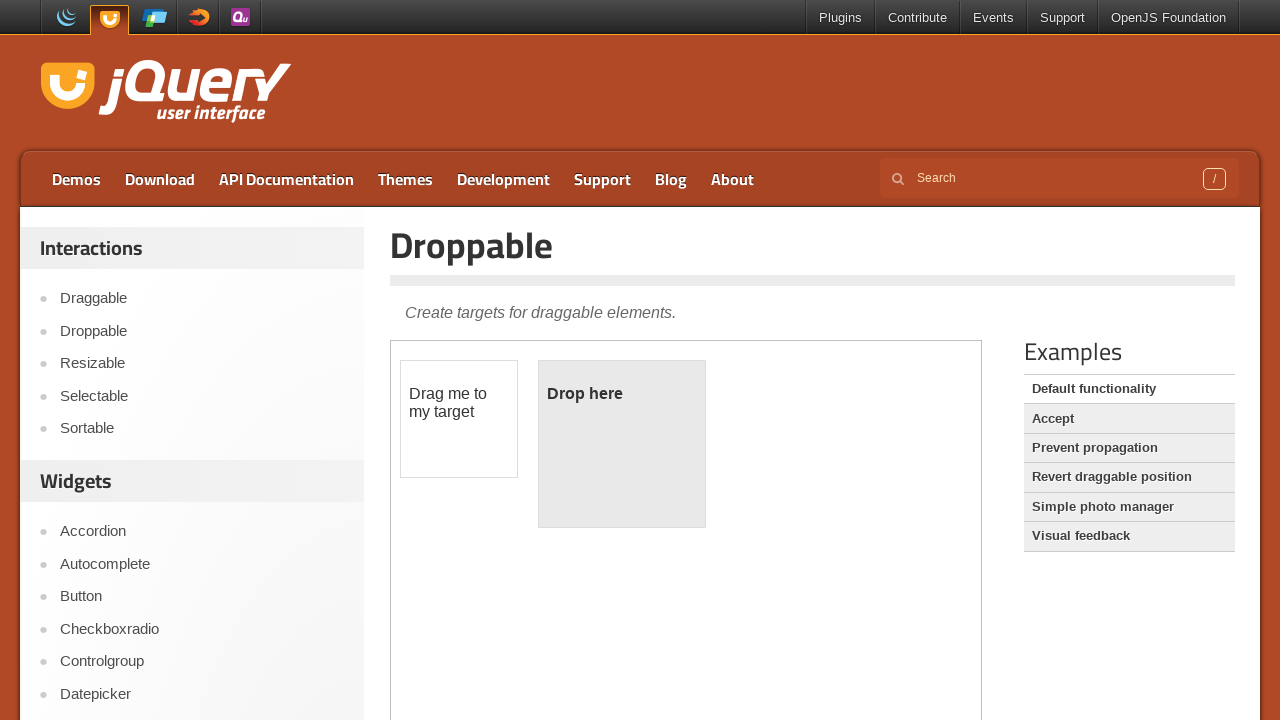

Located the draggable element within the iframe
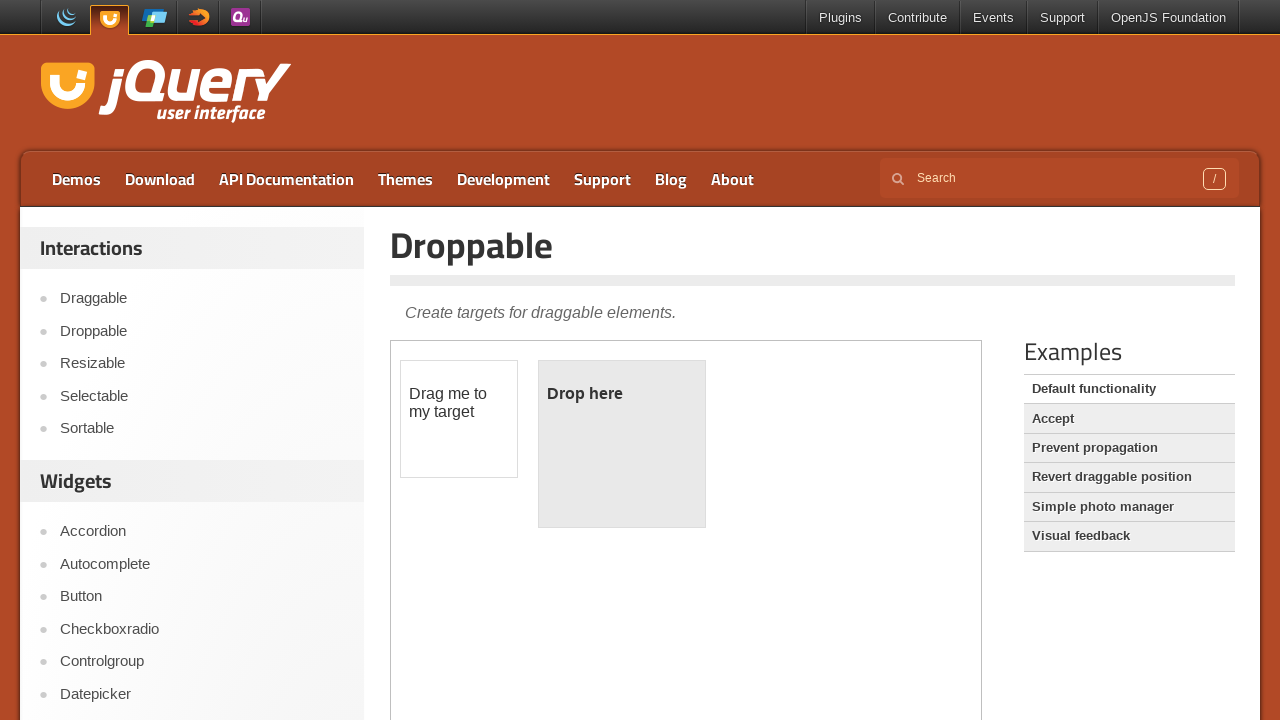

Located the droppable target element within the iframe
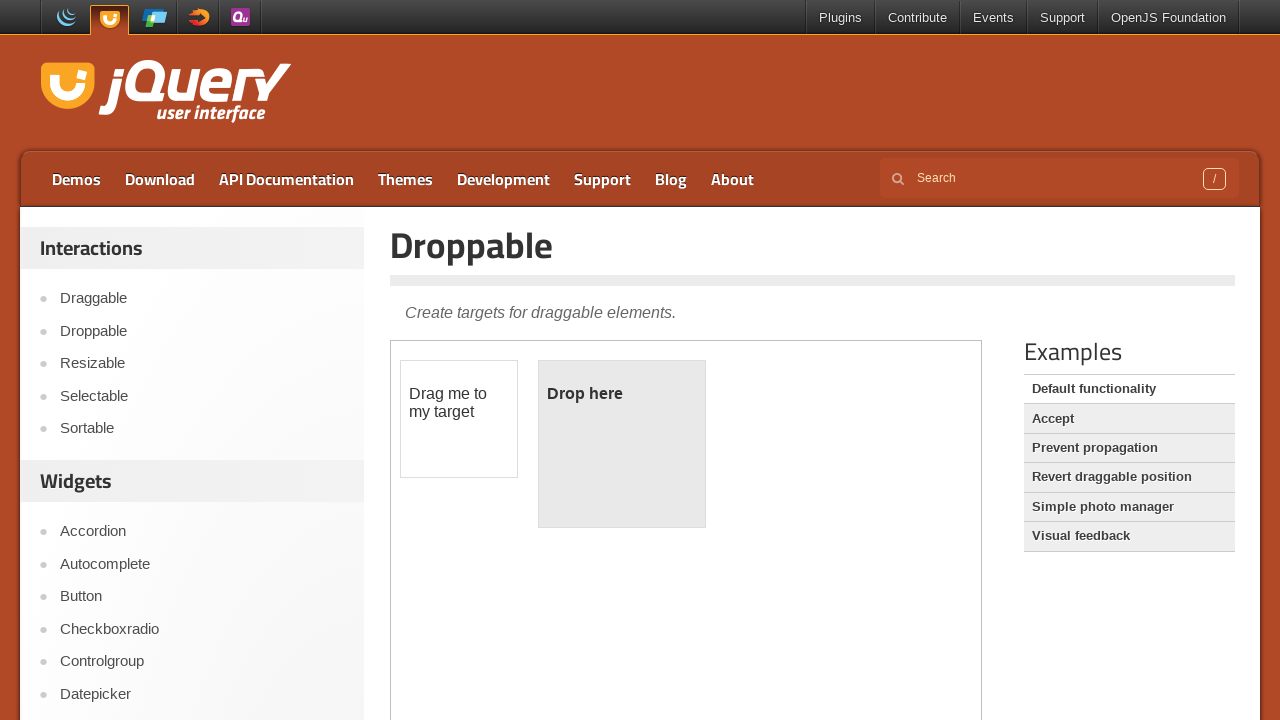

Dragged the draggable element onto the droppable target at (622, 444)
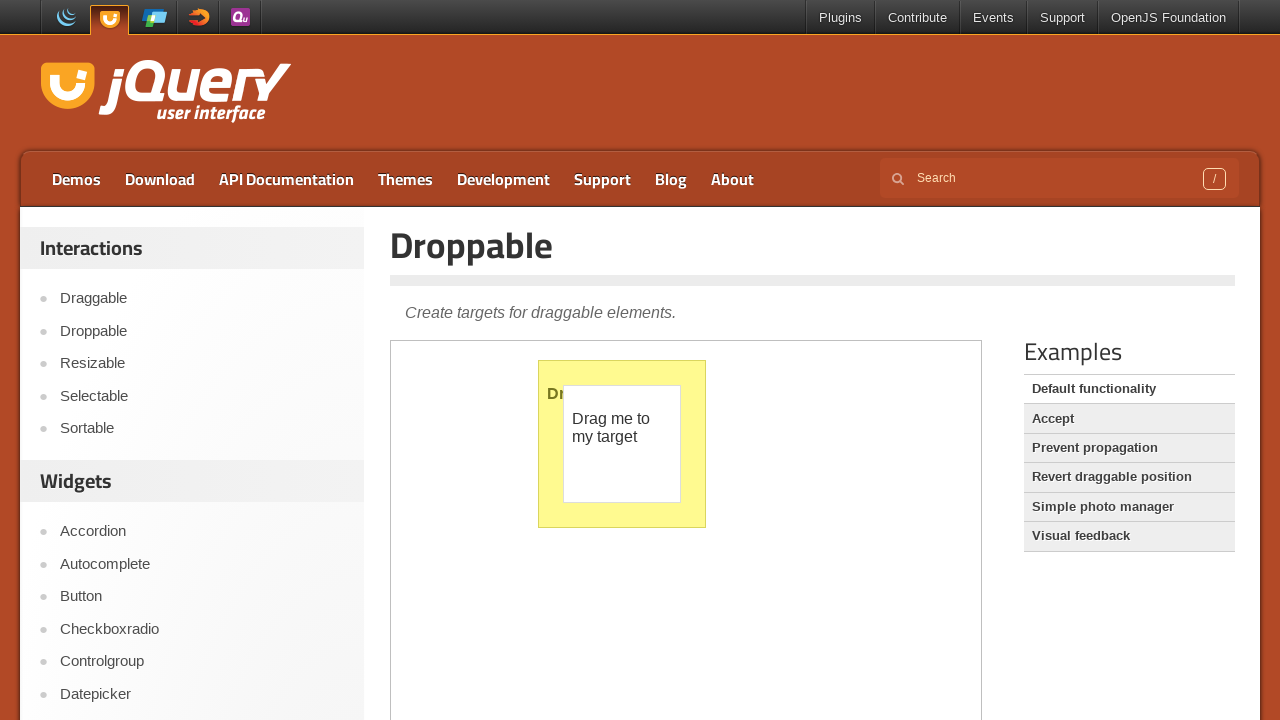

Waited 1000ms for drag-and-drop action to complete
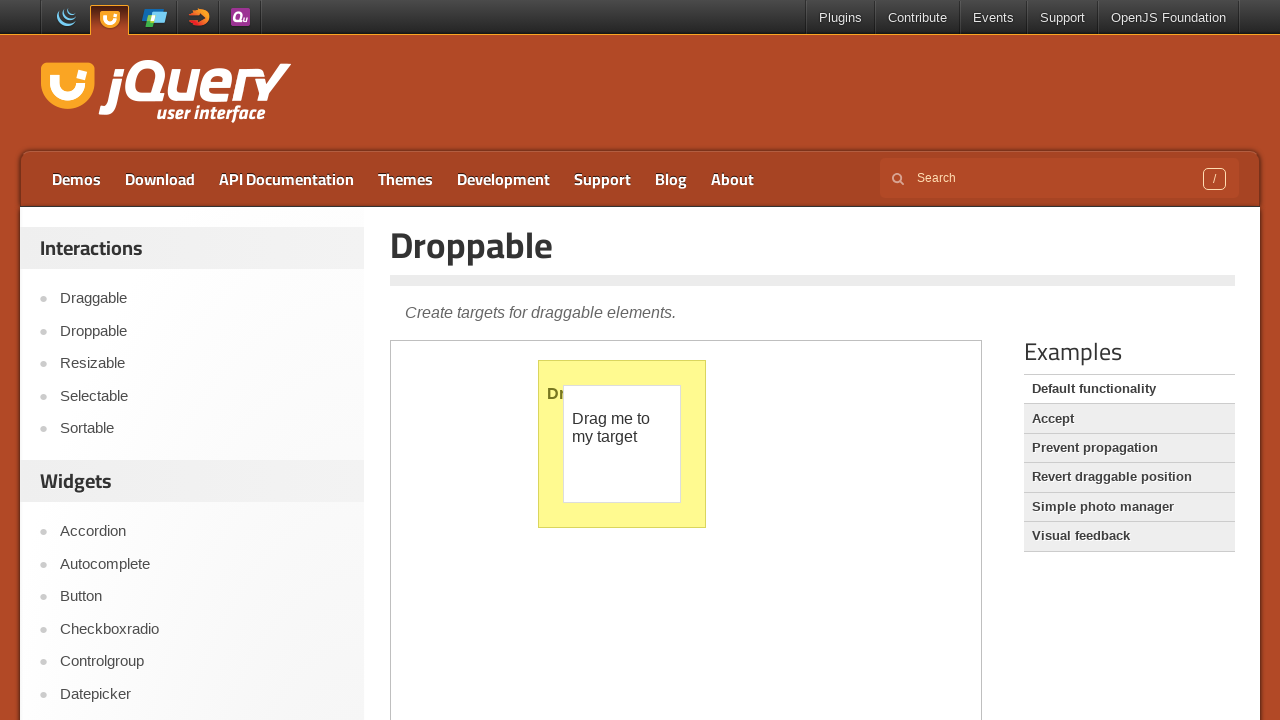

Located the Resizable link in main content
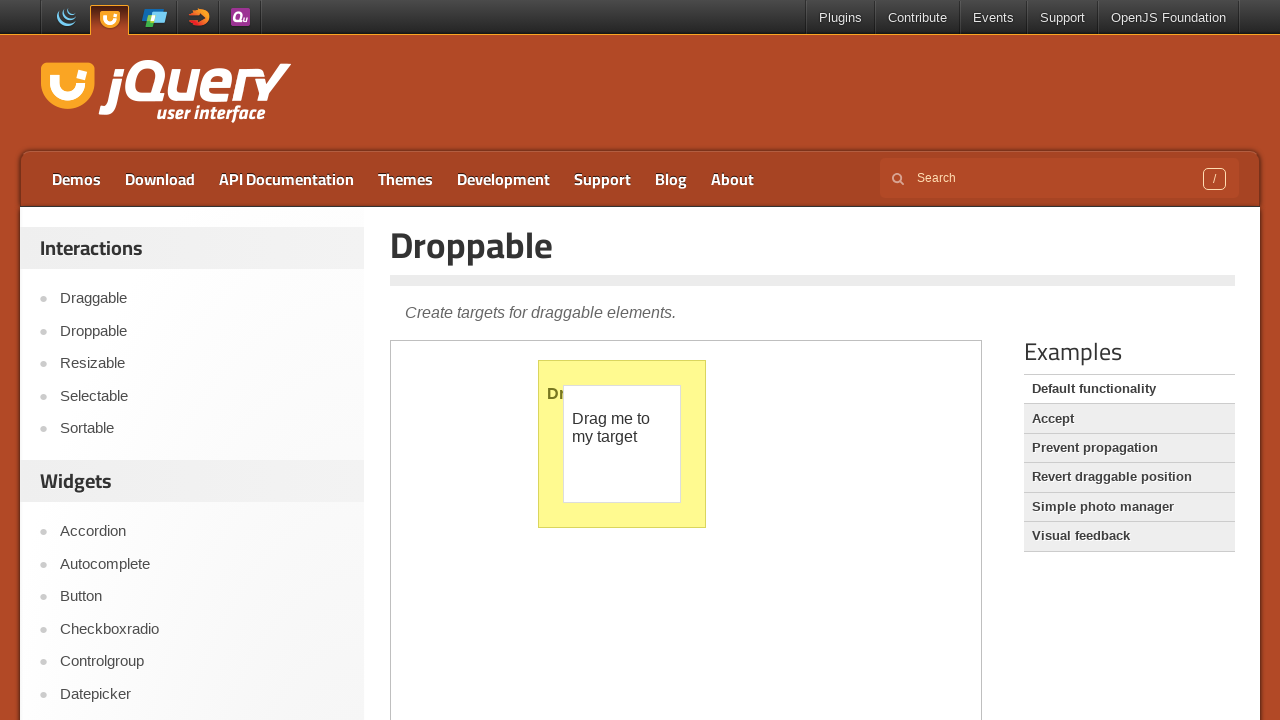

Retrieved Resizable link URL: https://jqueryui.com/resizable/
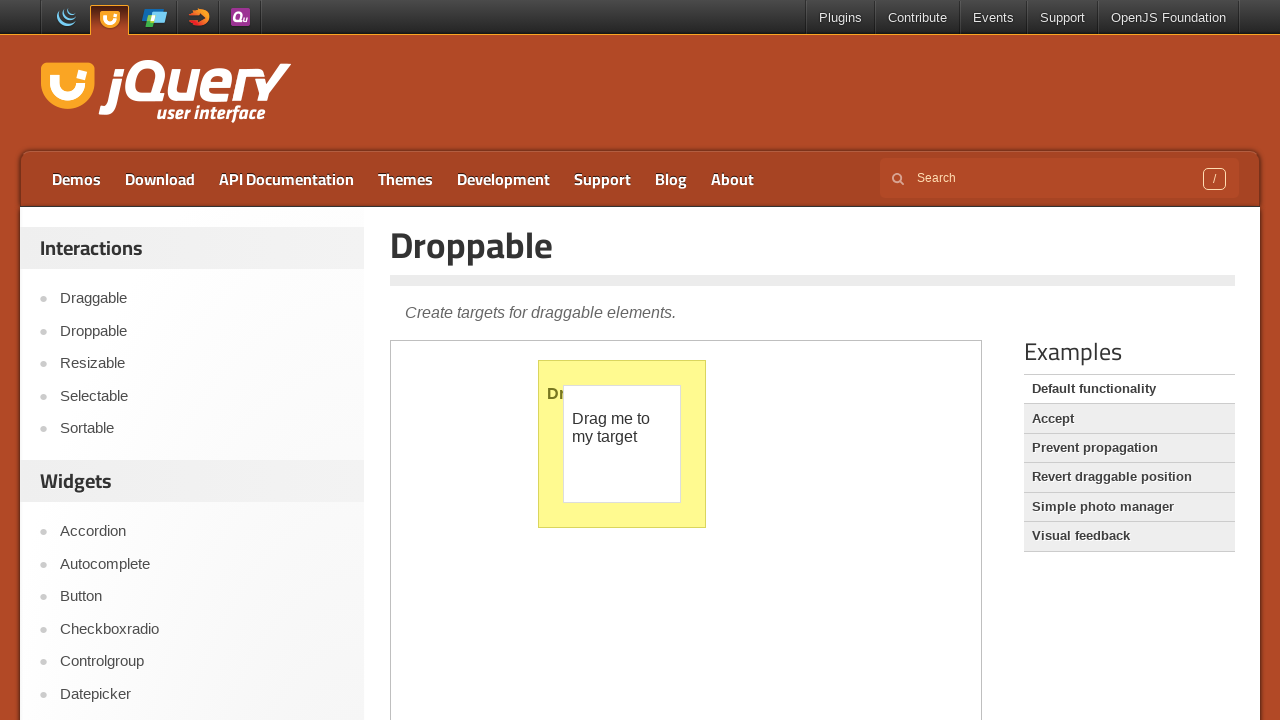

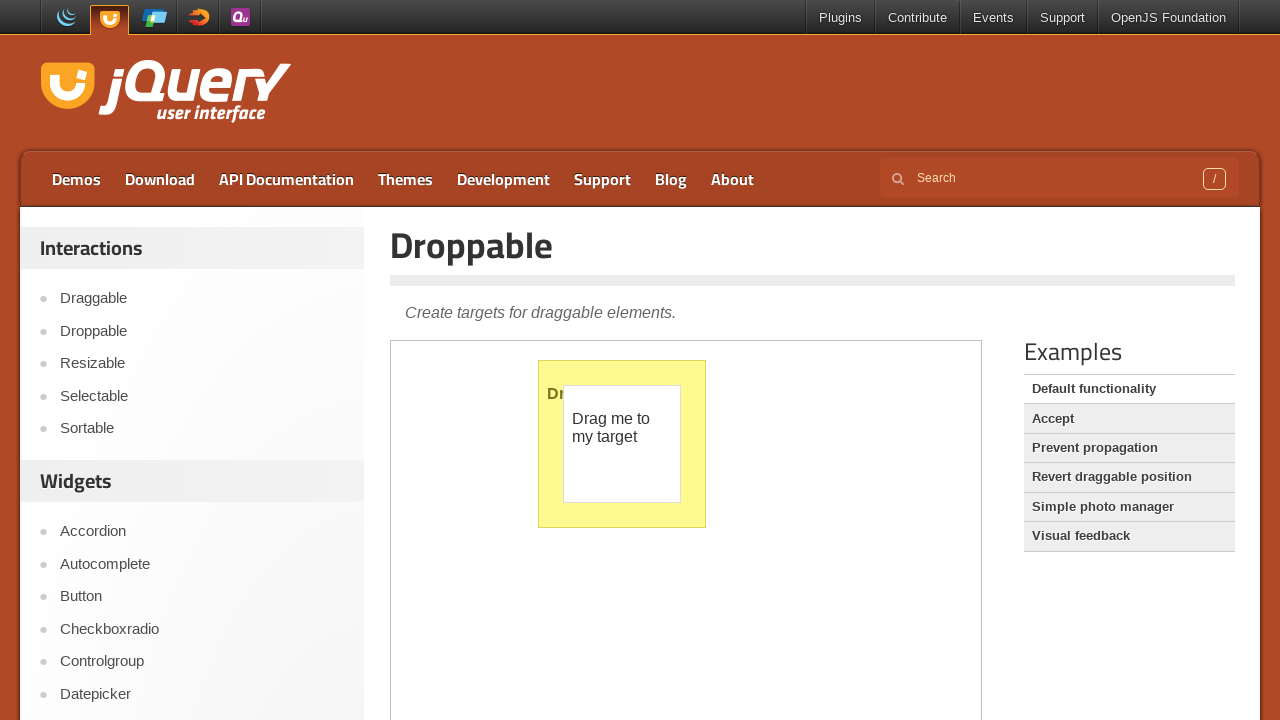